Waits for a specific price to appear, clicks a booking button, solves a mathematical calculation, and submits the answer

Starting URL: http://suninjuly.github.io/explicit_wait2.html

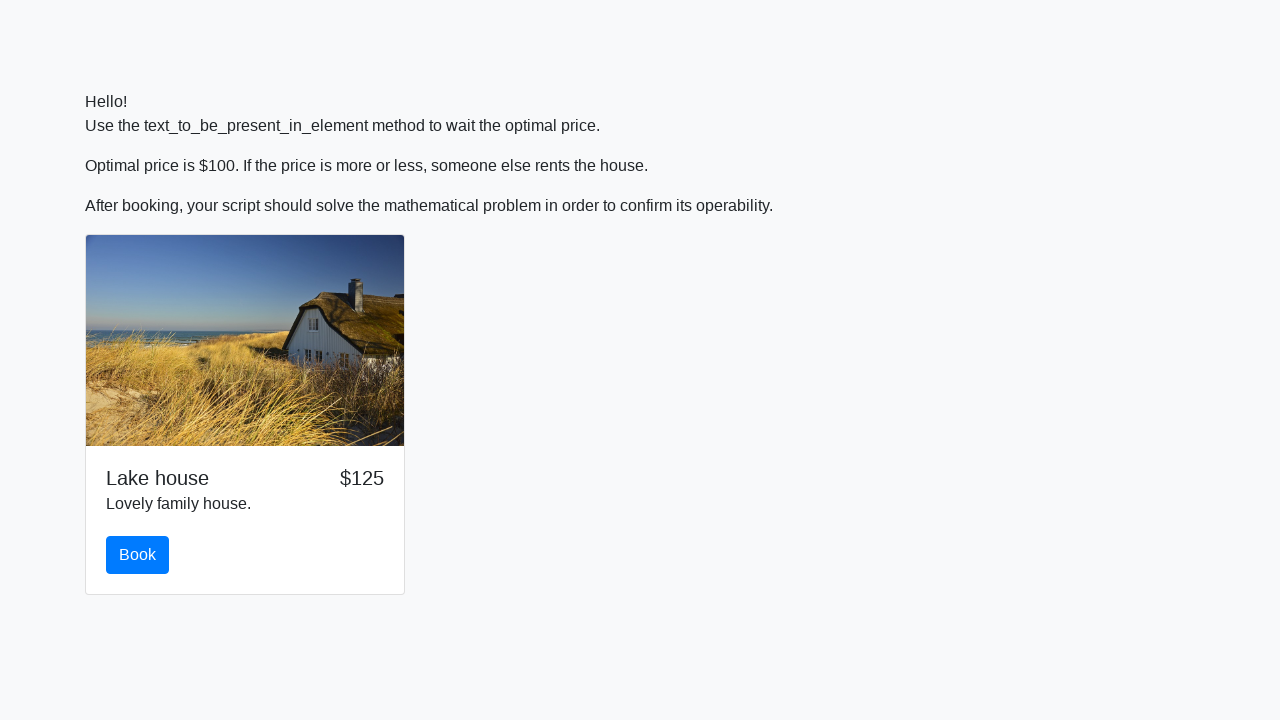

Waited for price to drop to $100
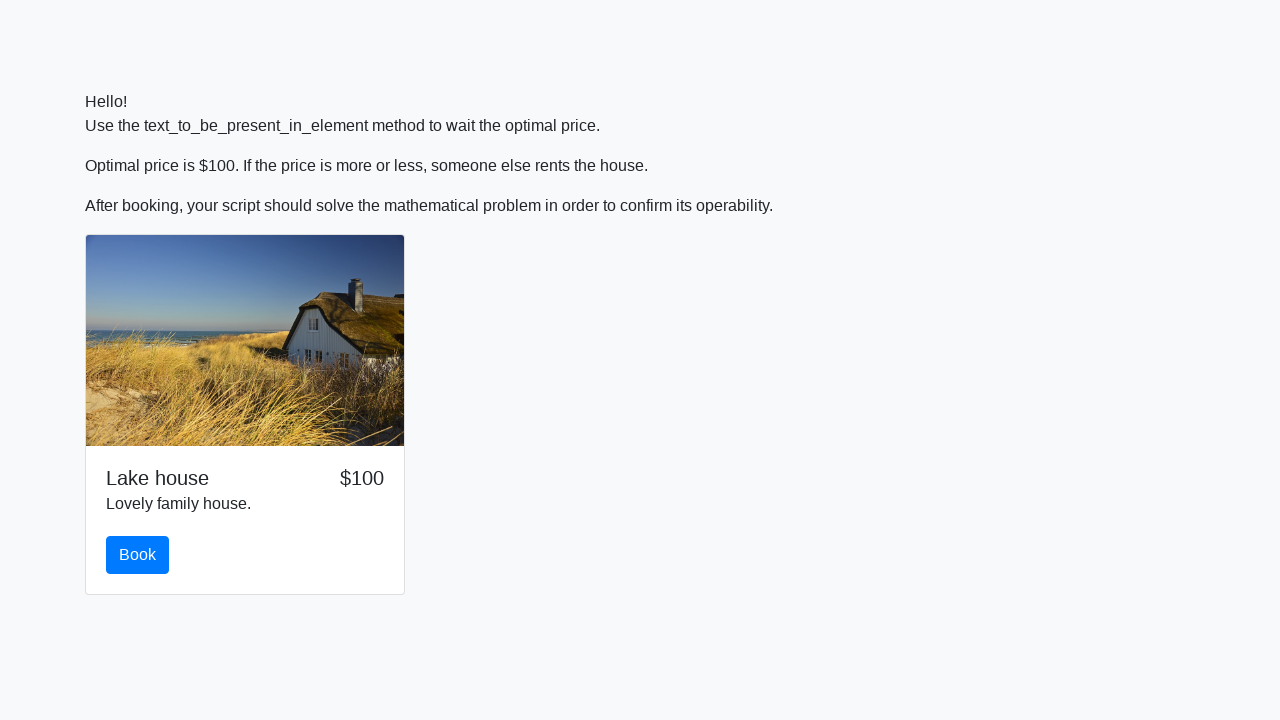

Clicked the book button at (138, 555) on #book
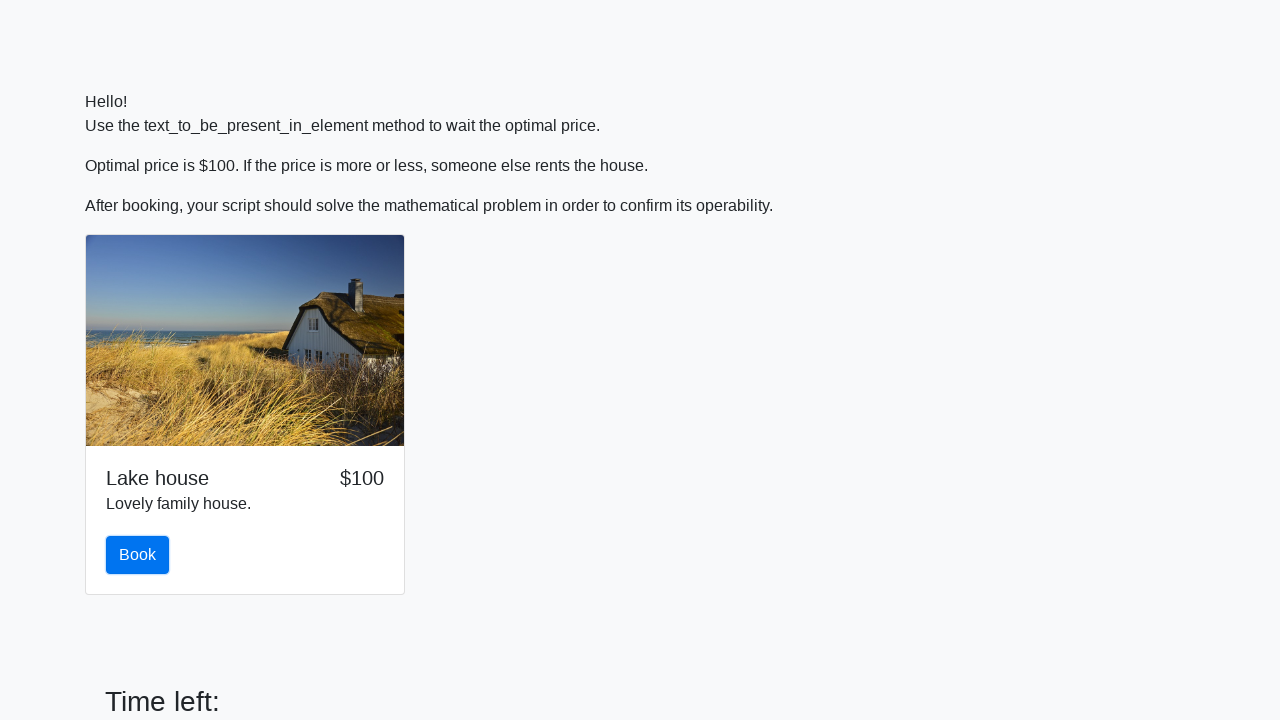

Retrieved input value: 608
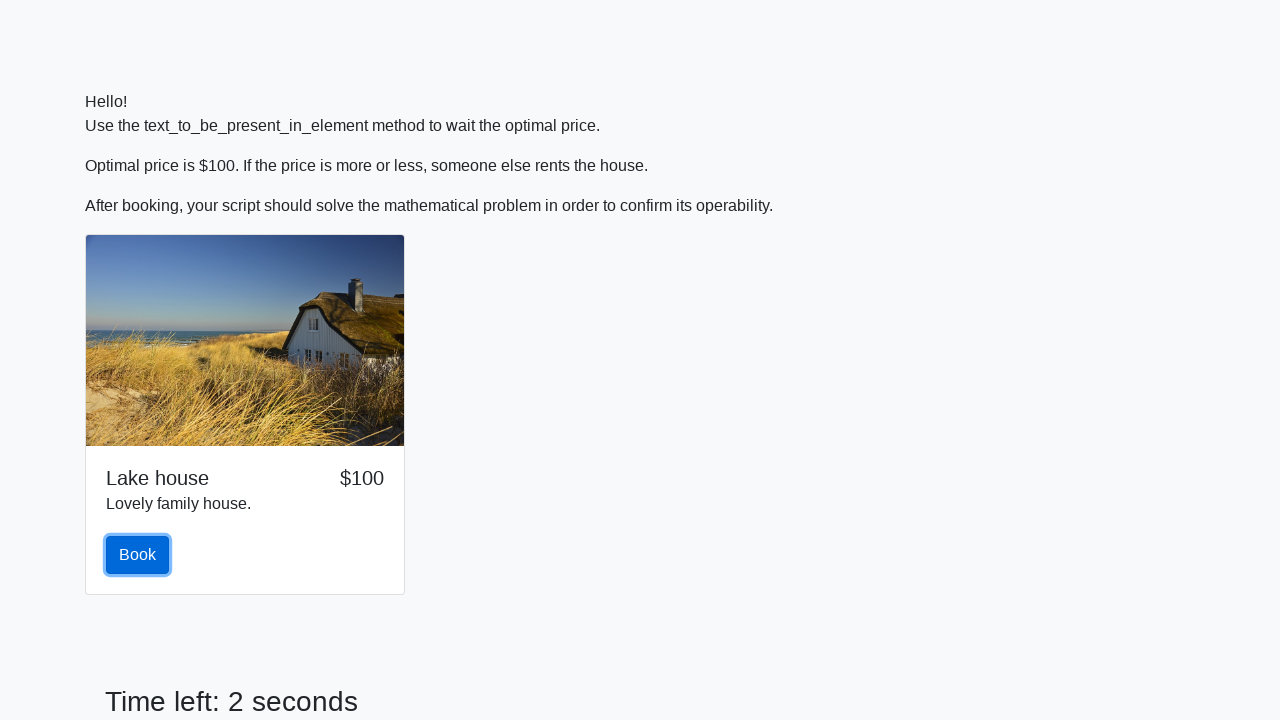

Calculated result: 2.4797138556192238
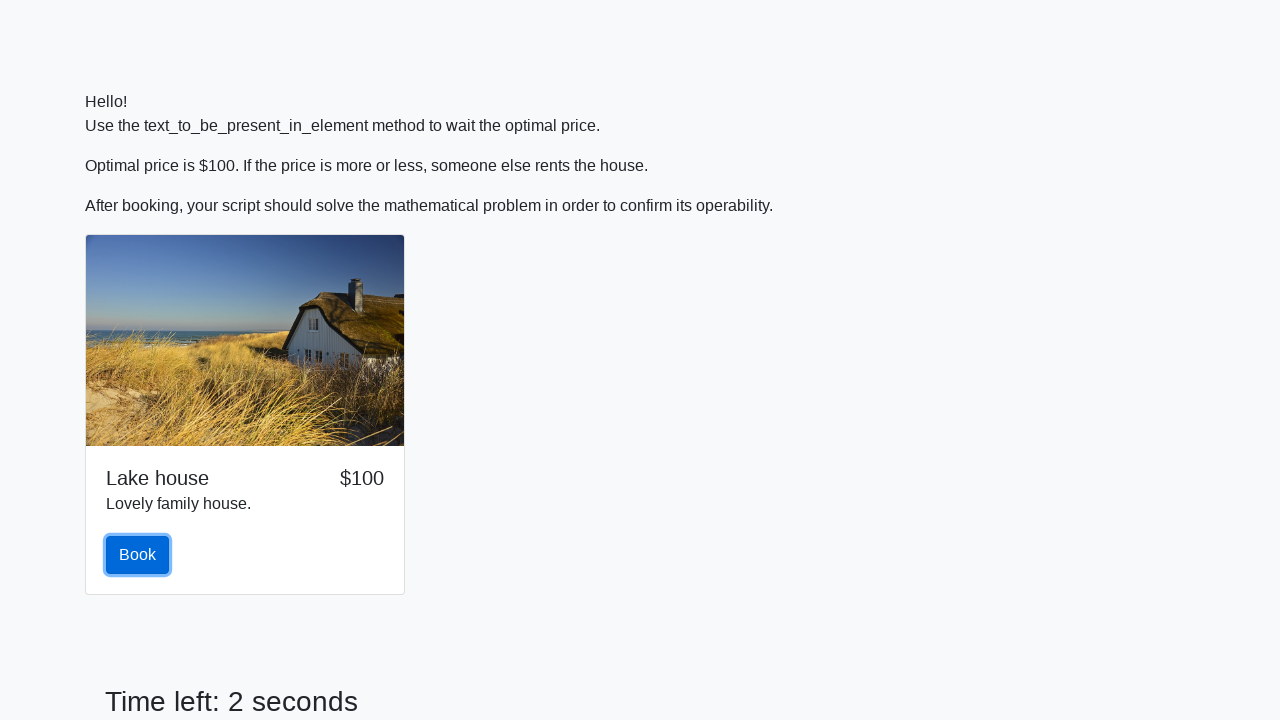

Filled answer field with calculated result on #answer
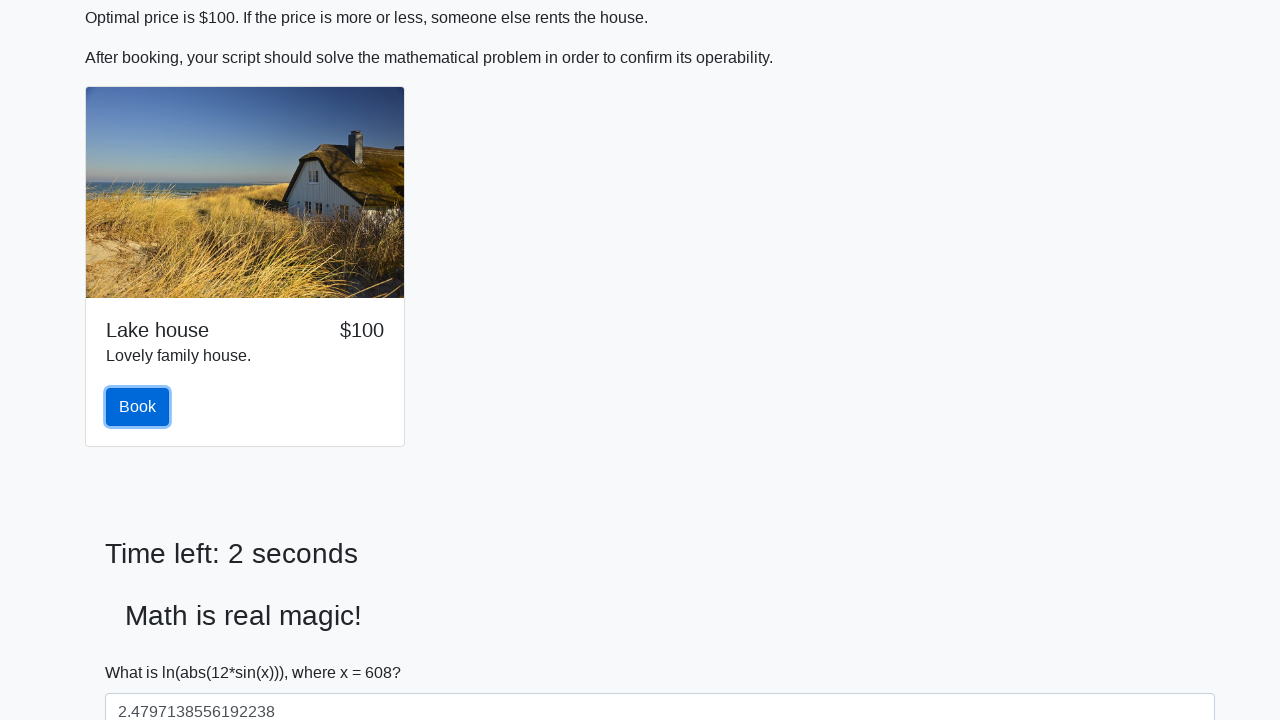

Clicked solve button to submit the answer at (143, 651) on #solve
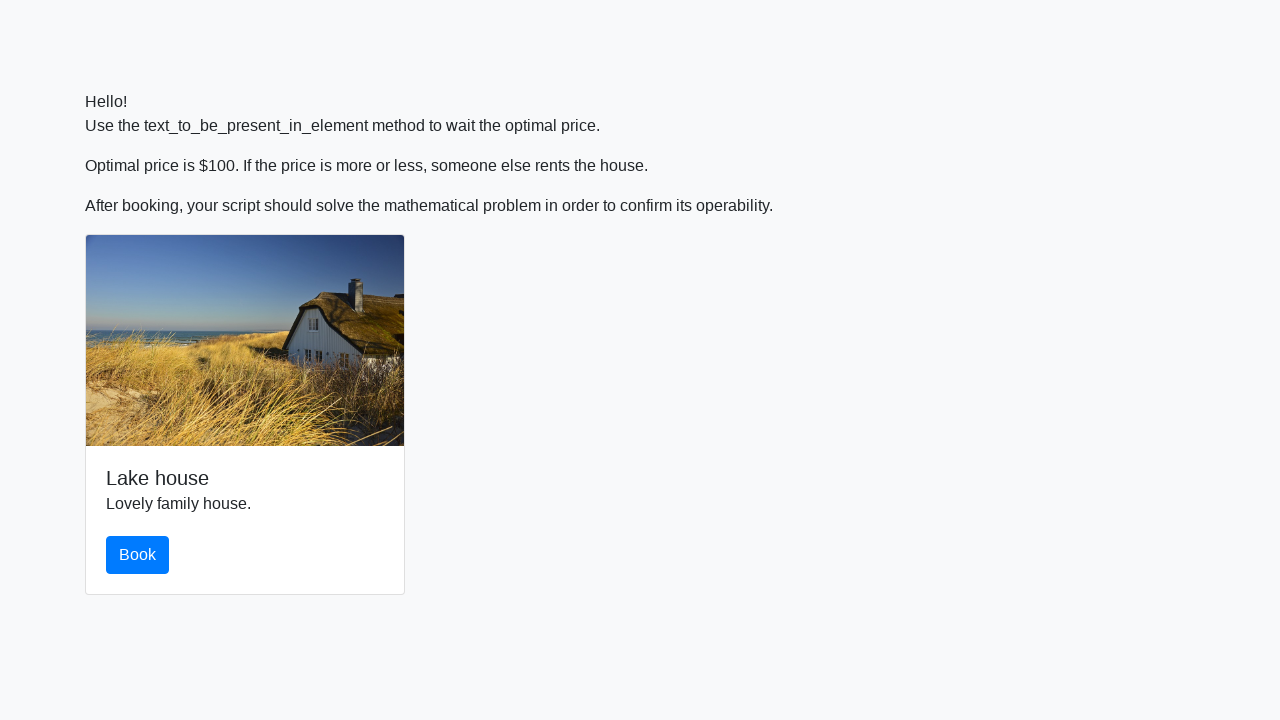

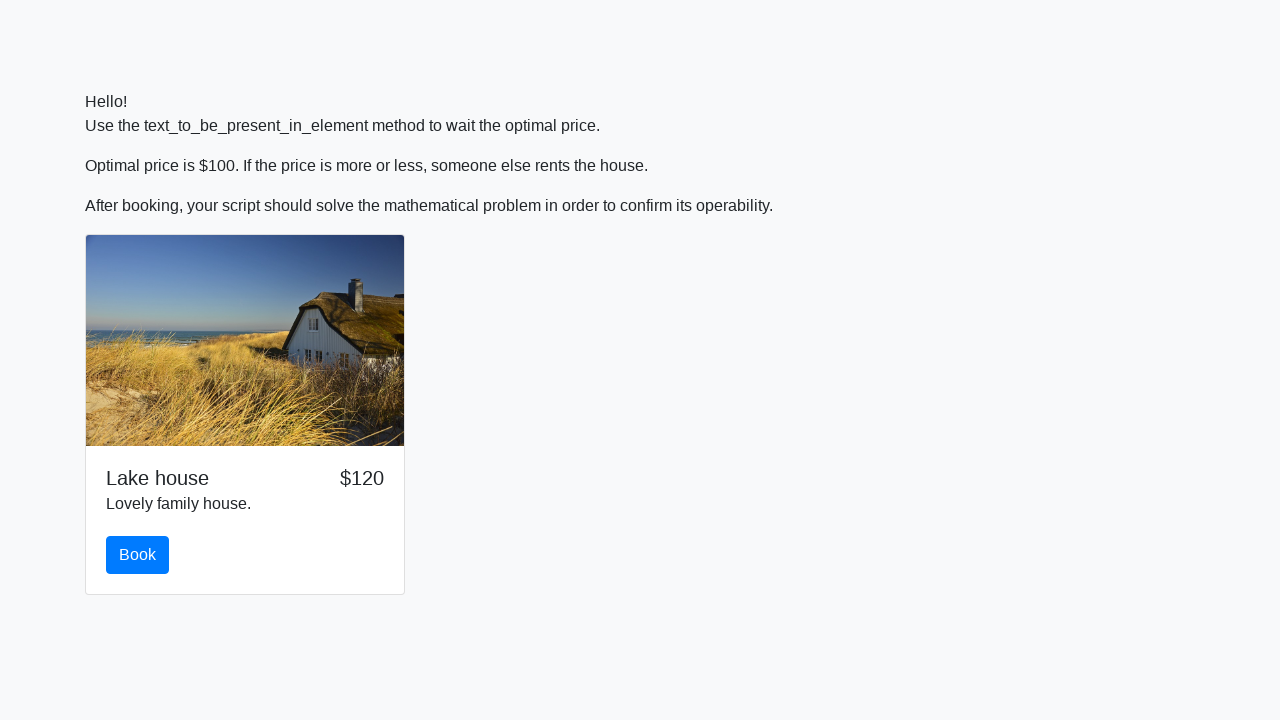